Tests a registration form by filling in first name, last name, and email fields, then submitting and verifying a success message is displayed.

Starting URL: http://suninjuly.github.io/registration1.html

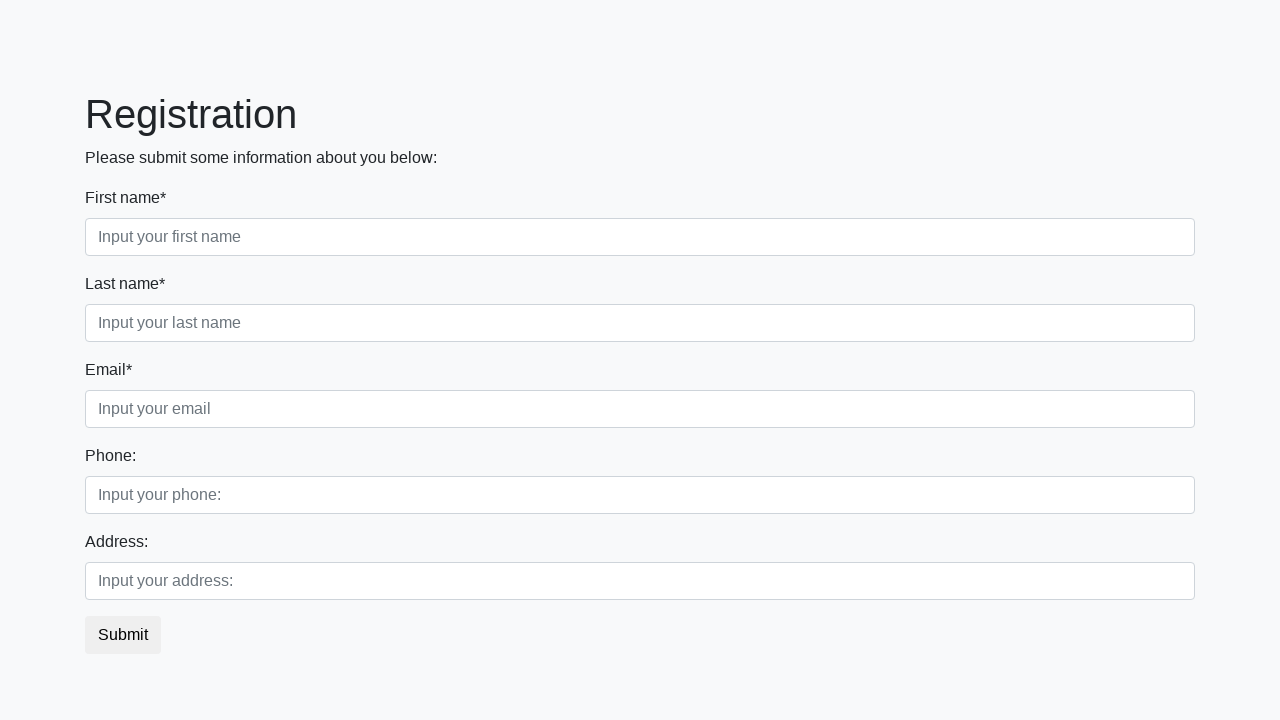

Filled first name field with 'Ivan' on input
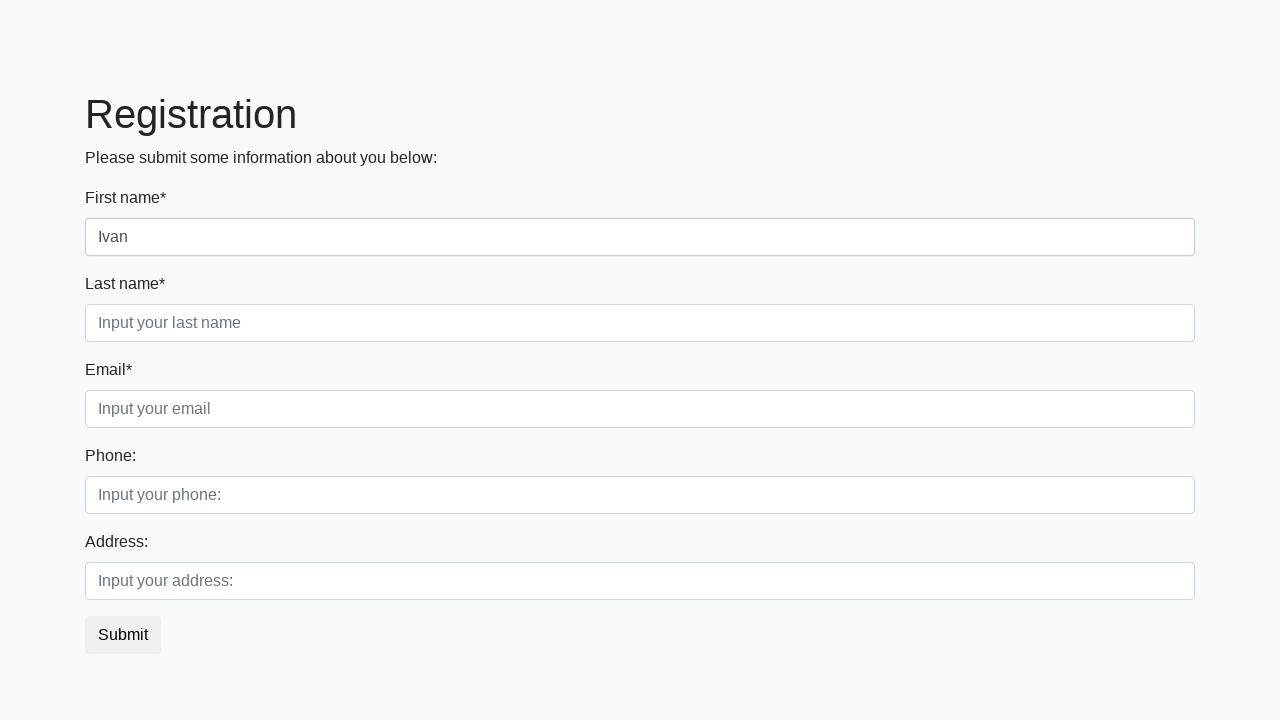

Filled last name field with 'Petrov' on [placeholder='Input your last name']
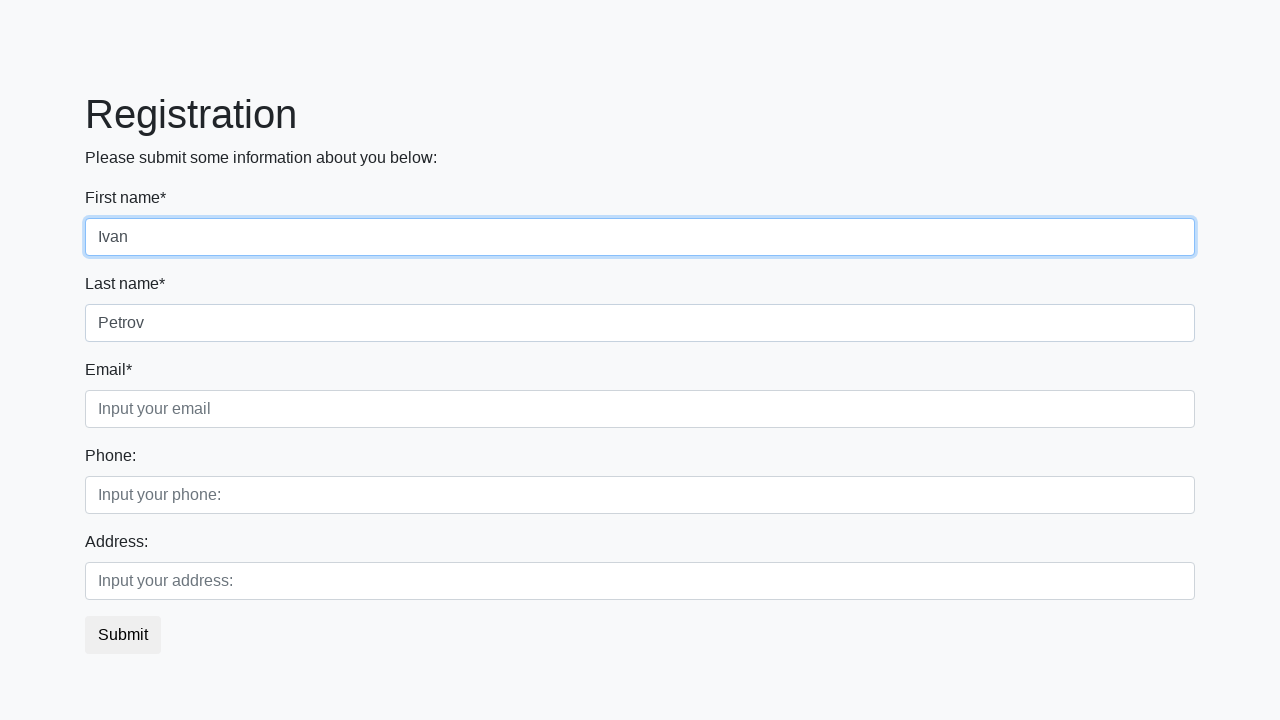

Filled email field with 'test@example.com' on [placeholder='Input your email']
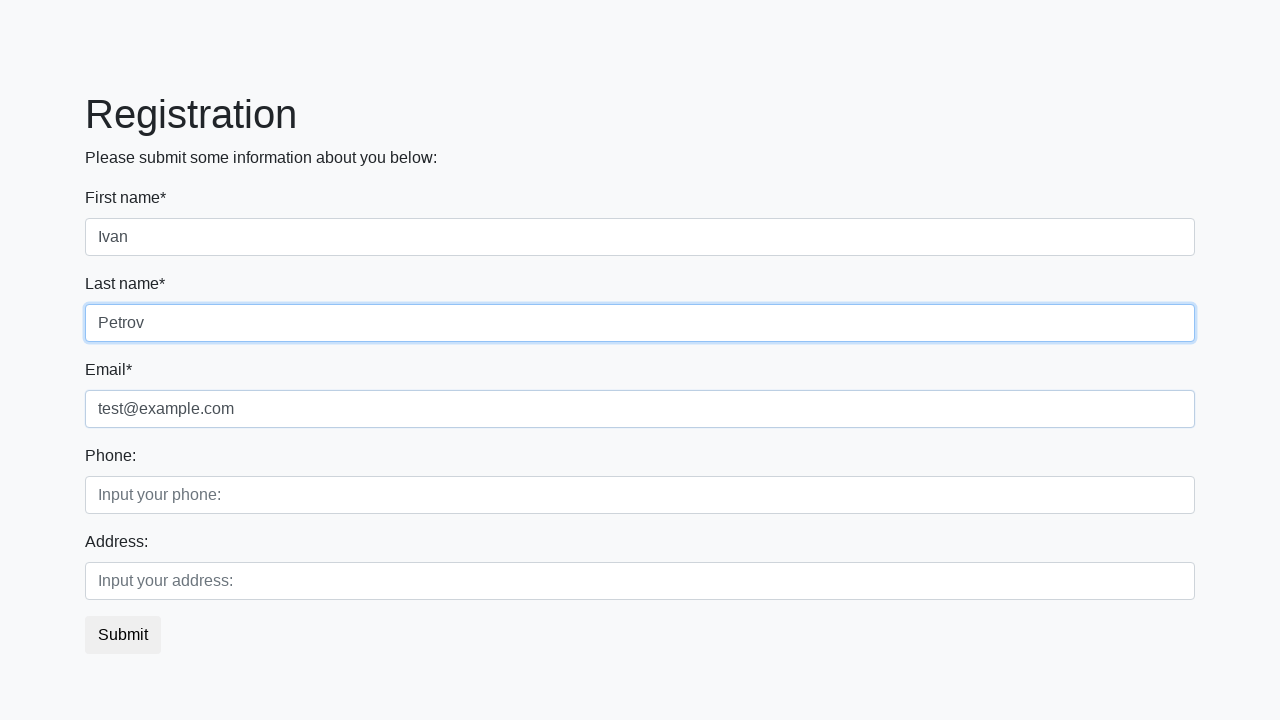

Clicked submit button to register at (123, 635) on button.btn
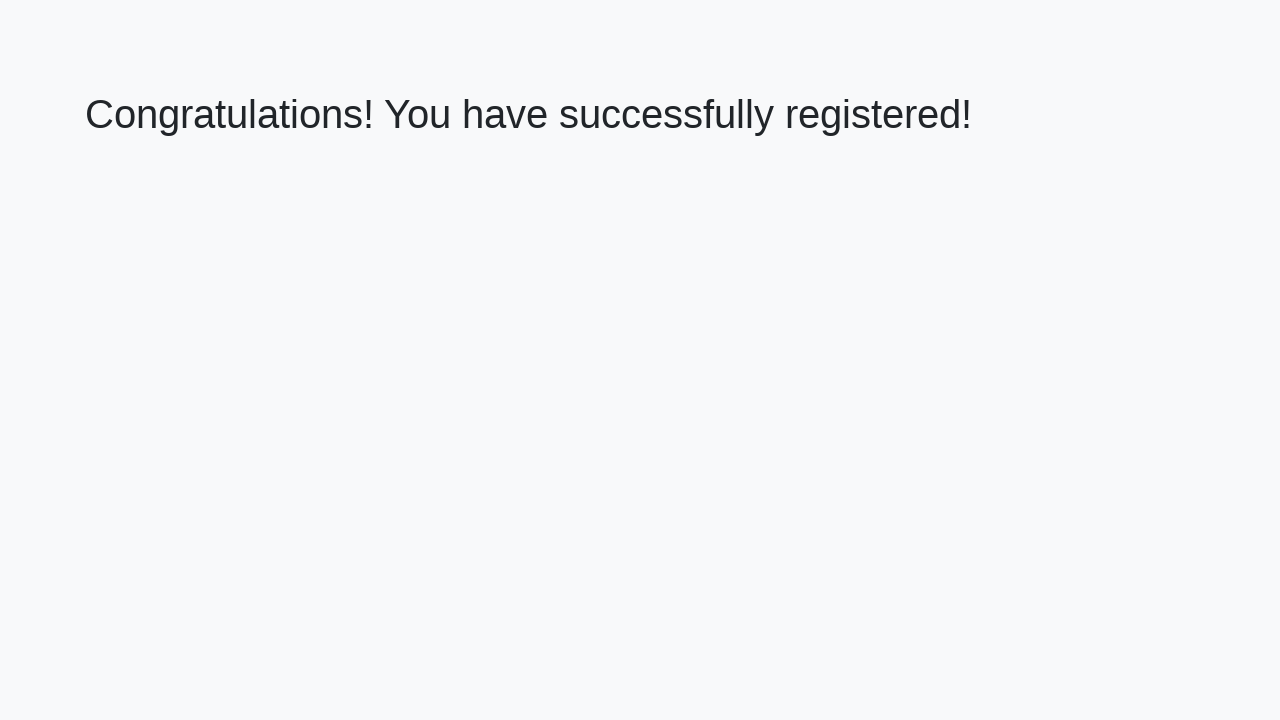

Success message heading loaded
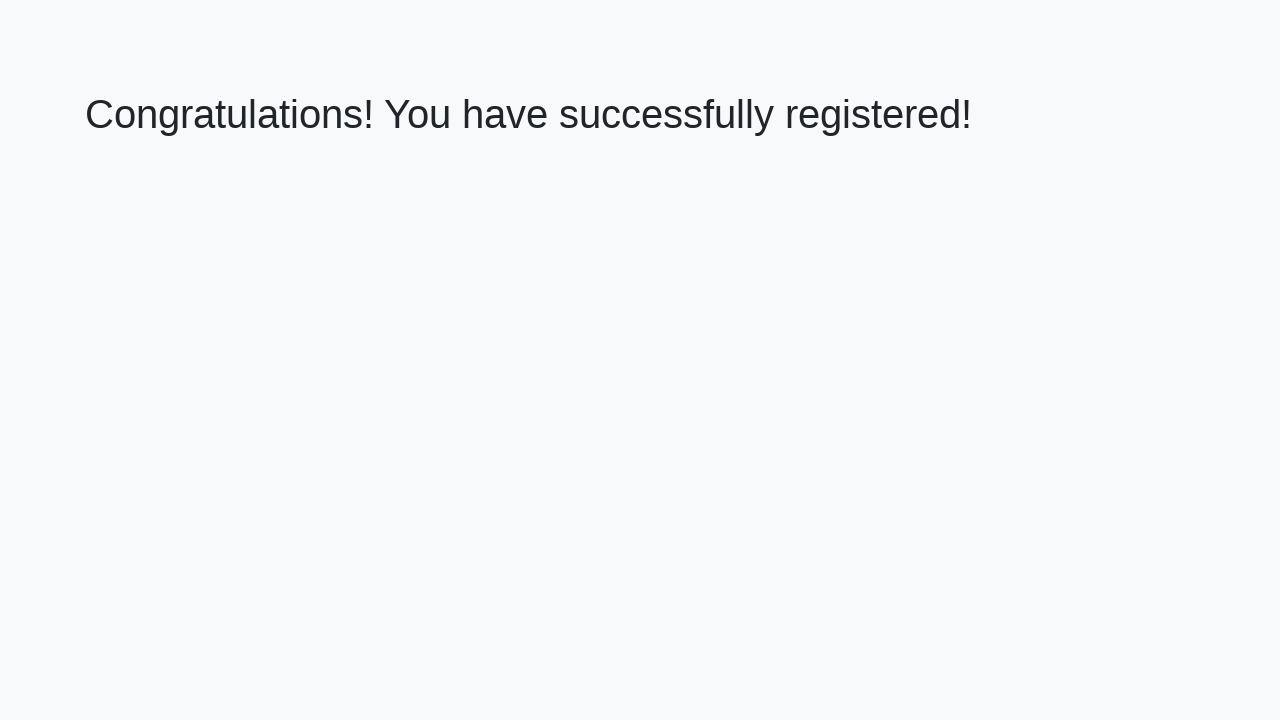

Retrieved success message text
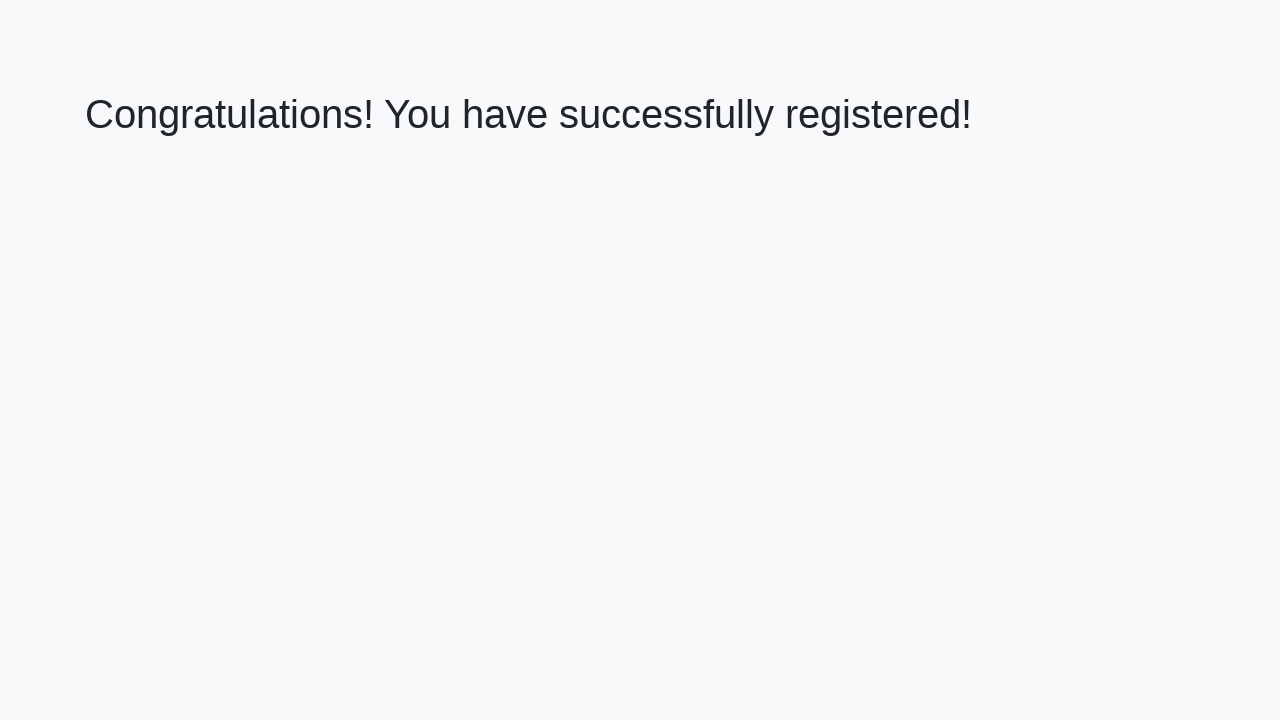

Verified success message matches expected text
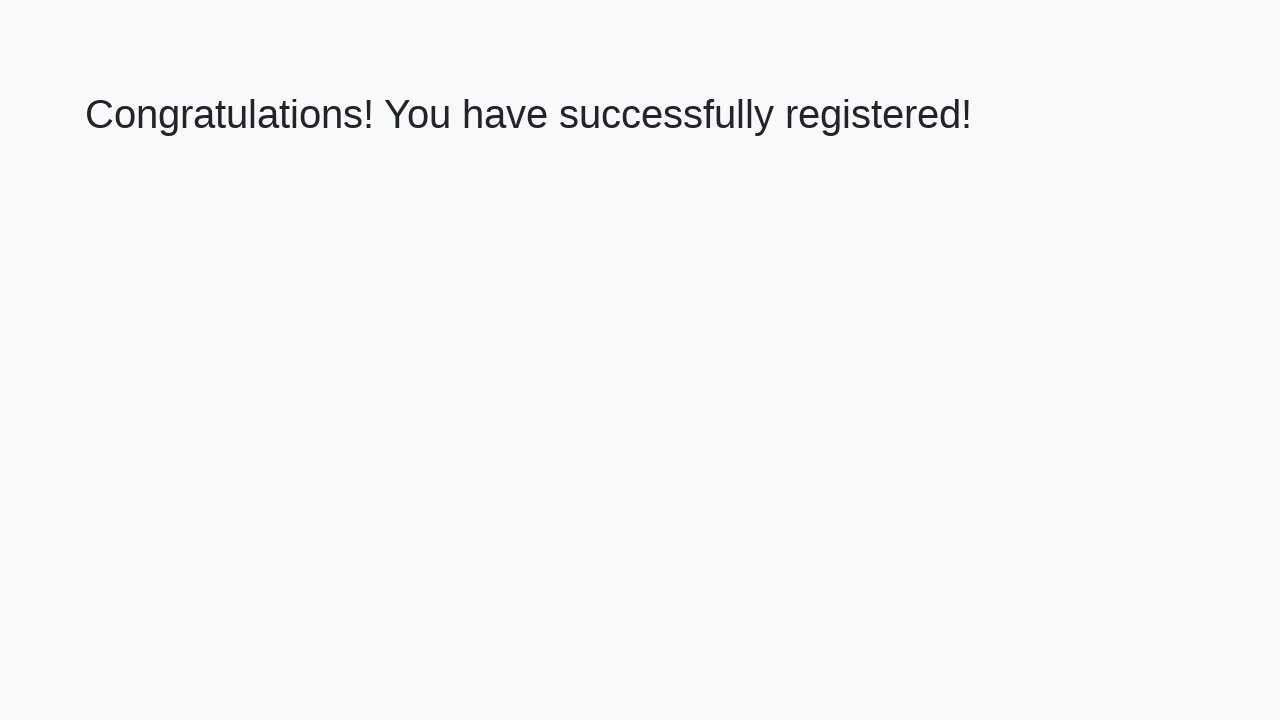

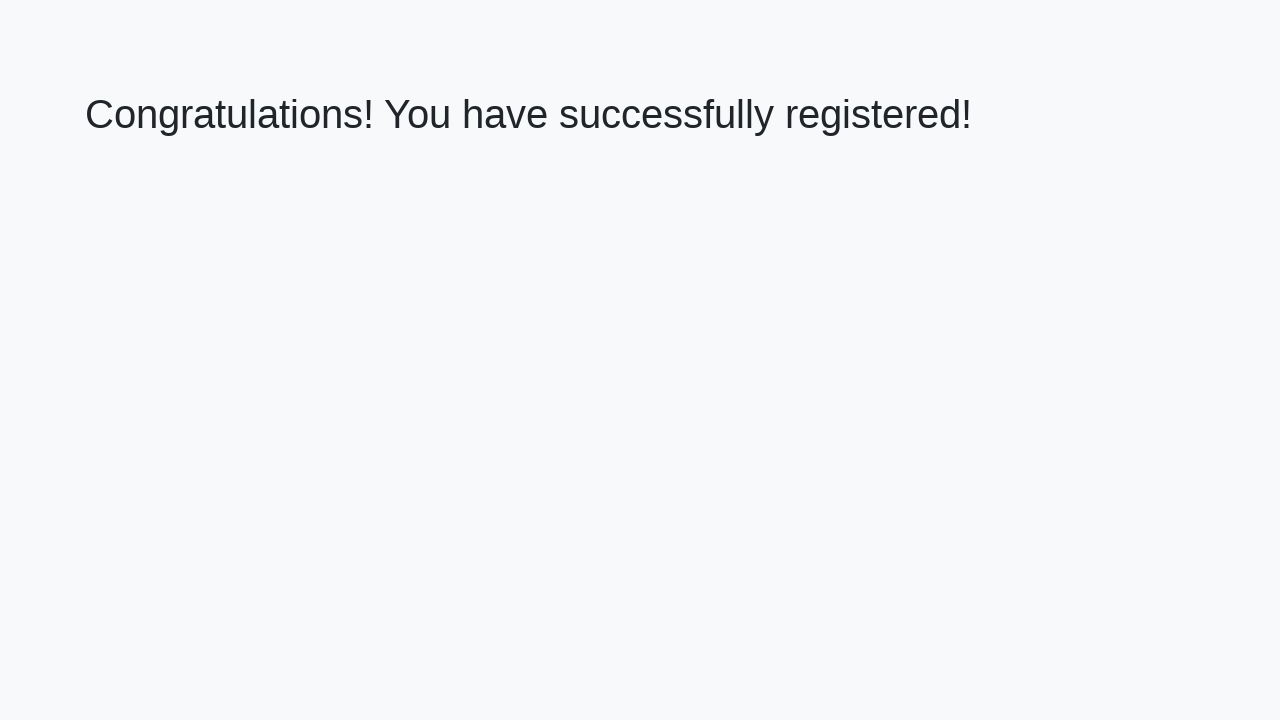